Tests hover functionality by moving mouse over images to reveal hidden text information

Starting URL: https://the-internet.herokuapp.com/

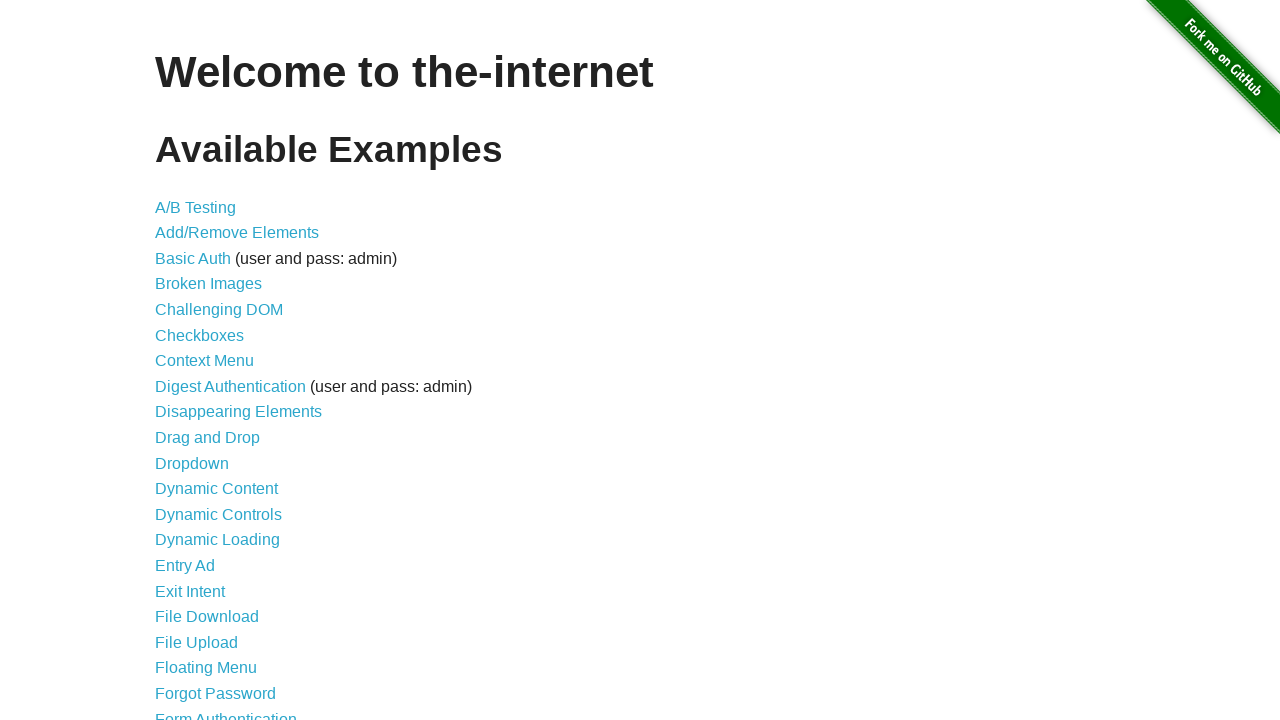

Clicked on Hovers link at (180, 360) on text=Hovers
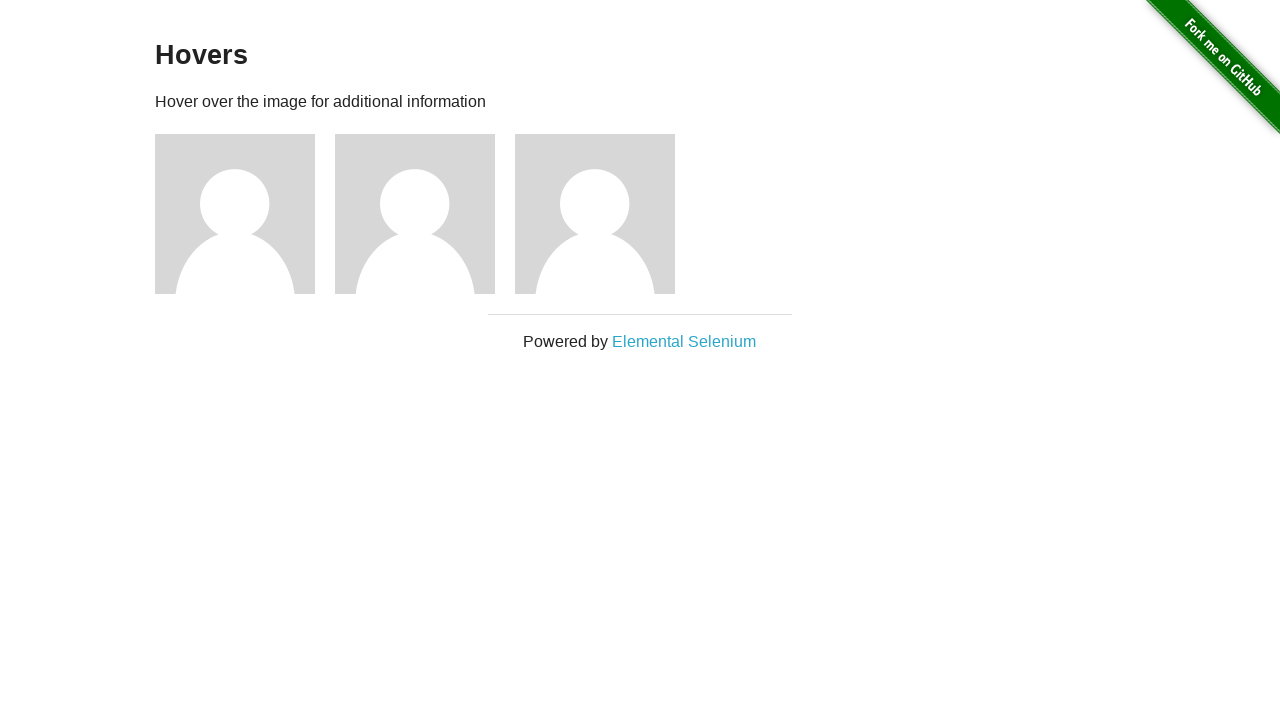

Waited for images to load
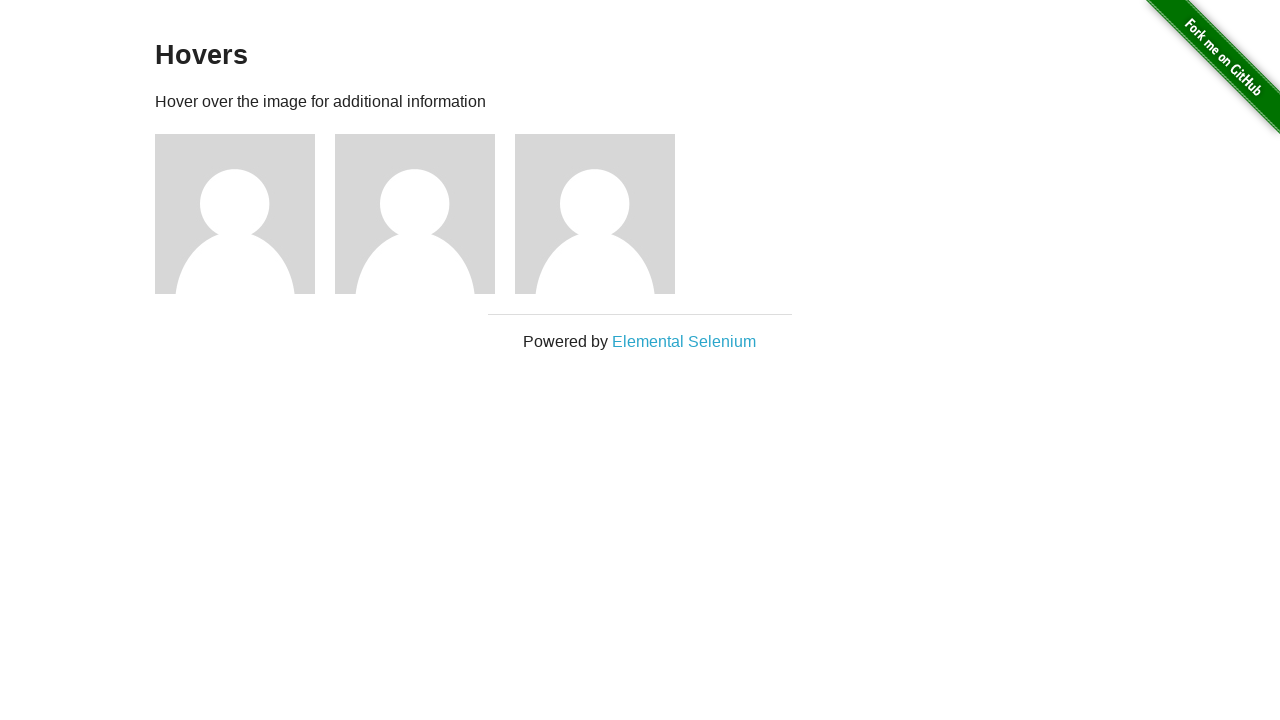

Retrieved all images from the page
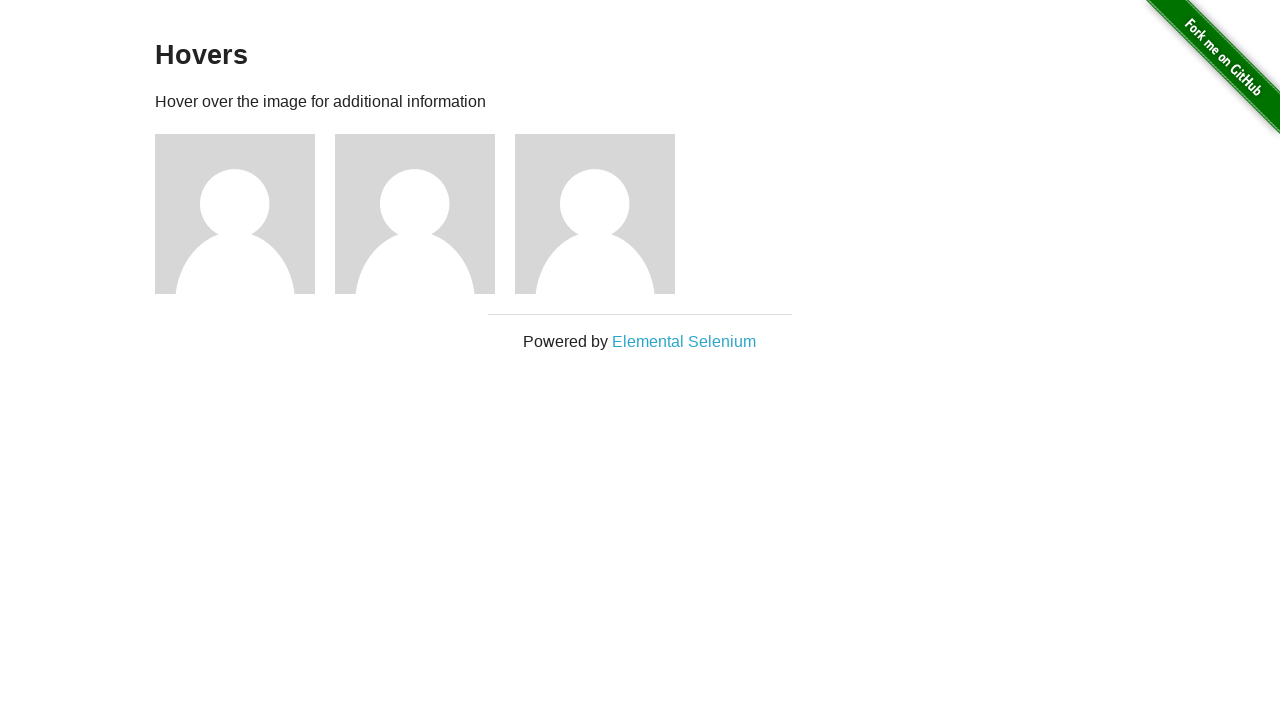

Hovered over an image to reveal hidden text information at (235, 214) on div.figure img >> nth=0
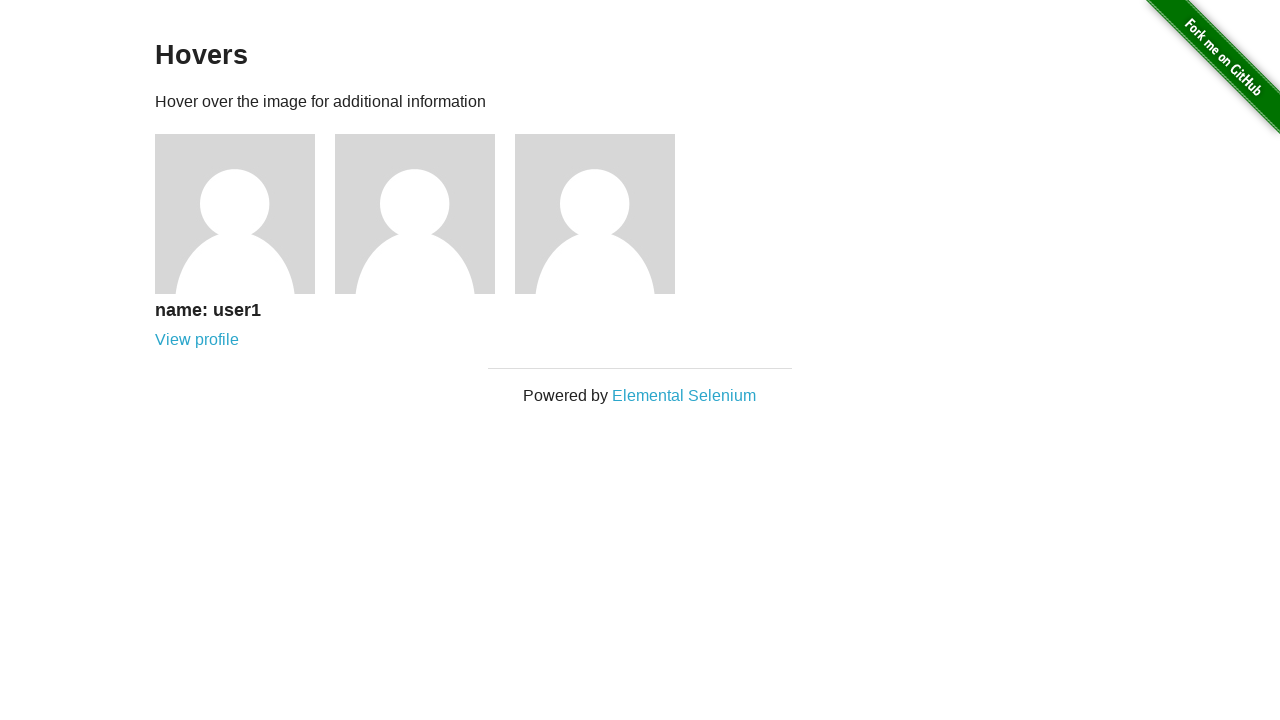

Waited 500ms to observe hover effect
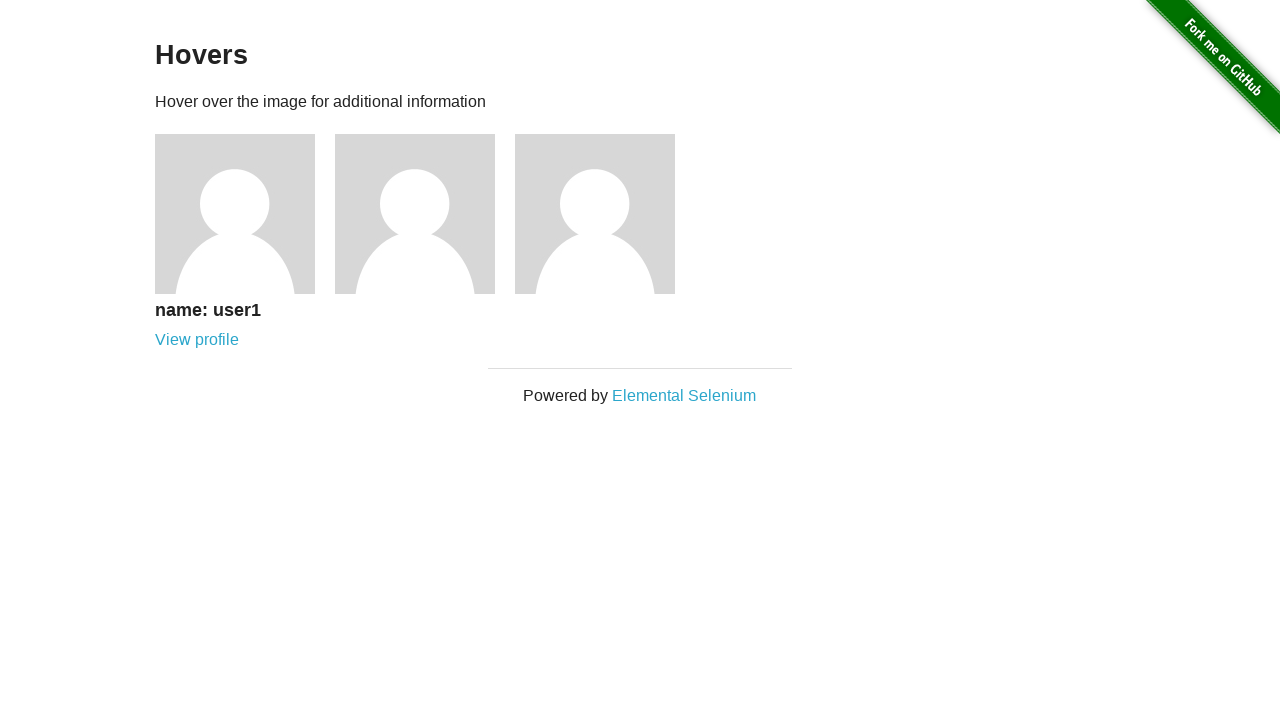

Hovered over an image to reveal hidden text information at (415, 214) on div.figure img >> nth=1
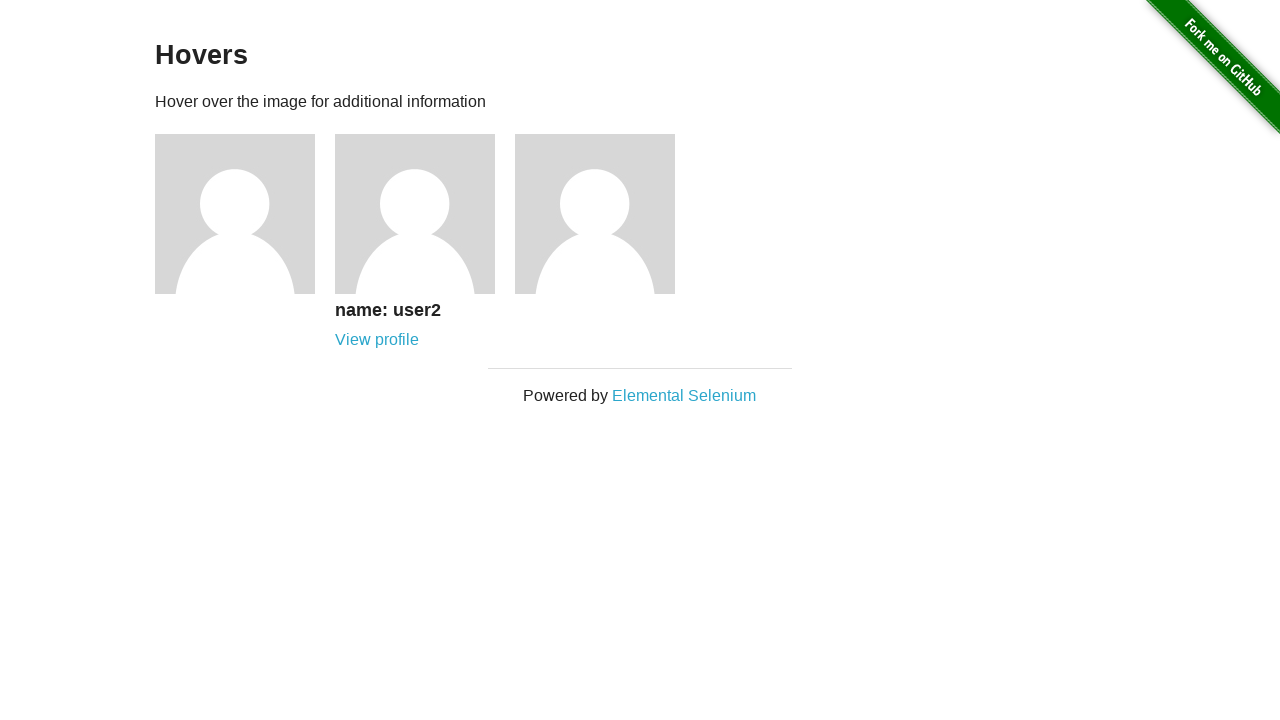

Waited 500ms to observe hover effect
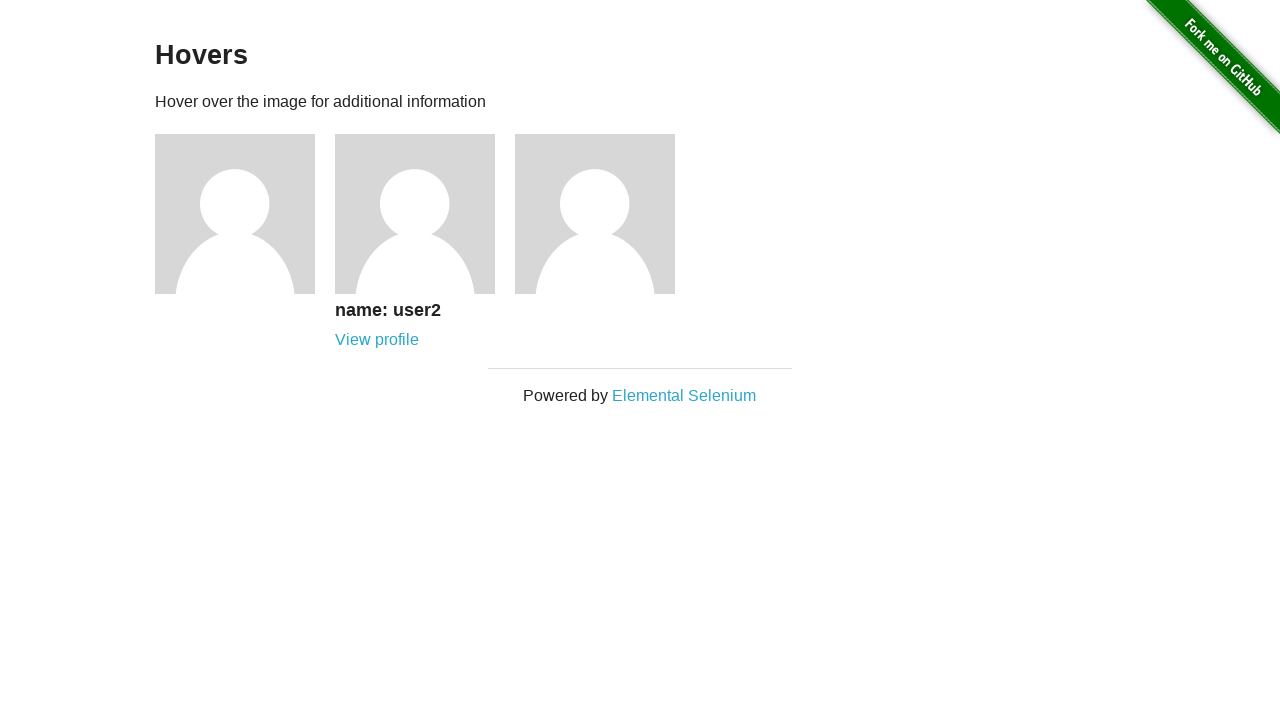

Hovered over an image to reveal hidden text information at (595, 214) on div.figure img >> nth=2
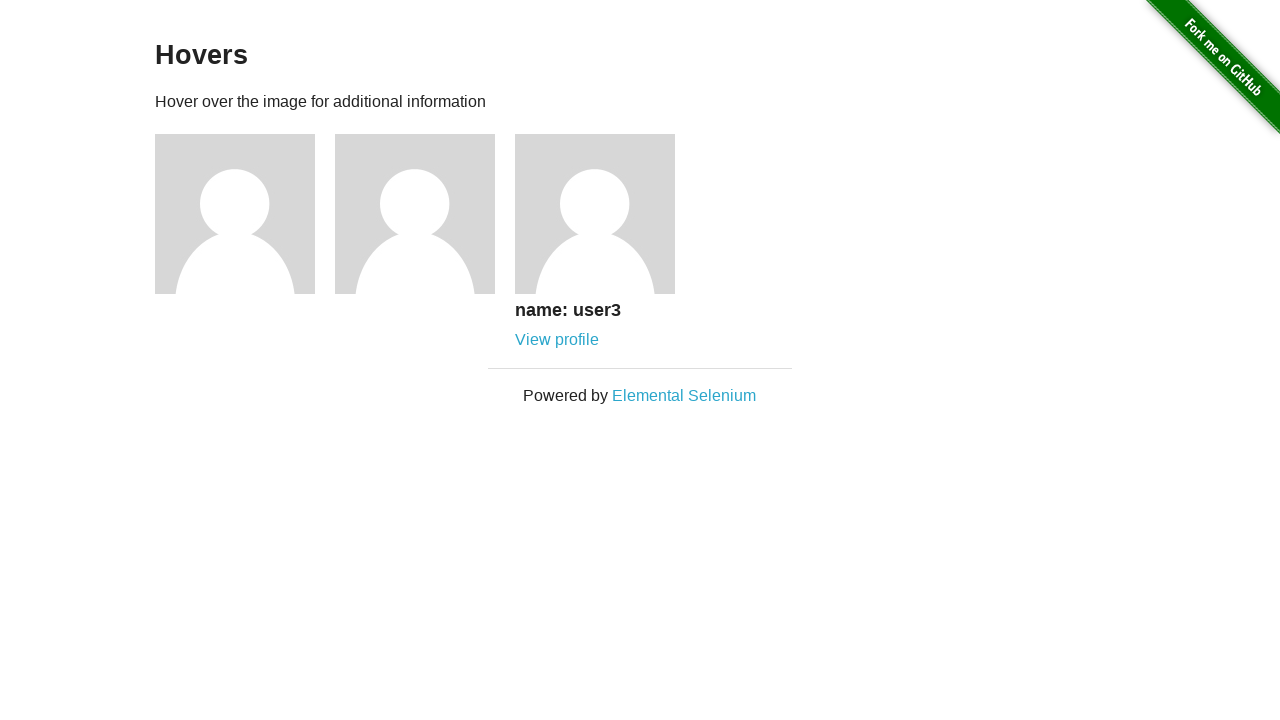

Waited 500ms to observe hover effect
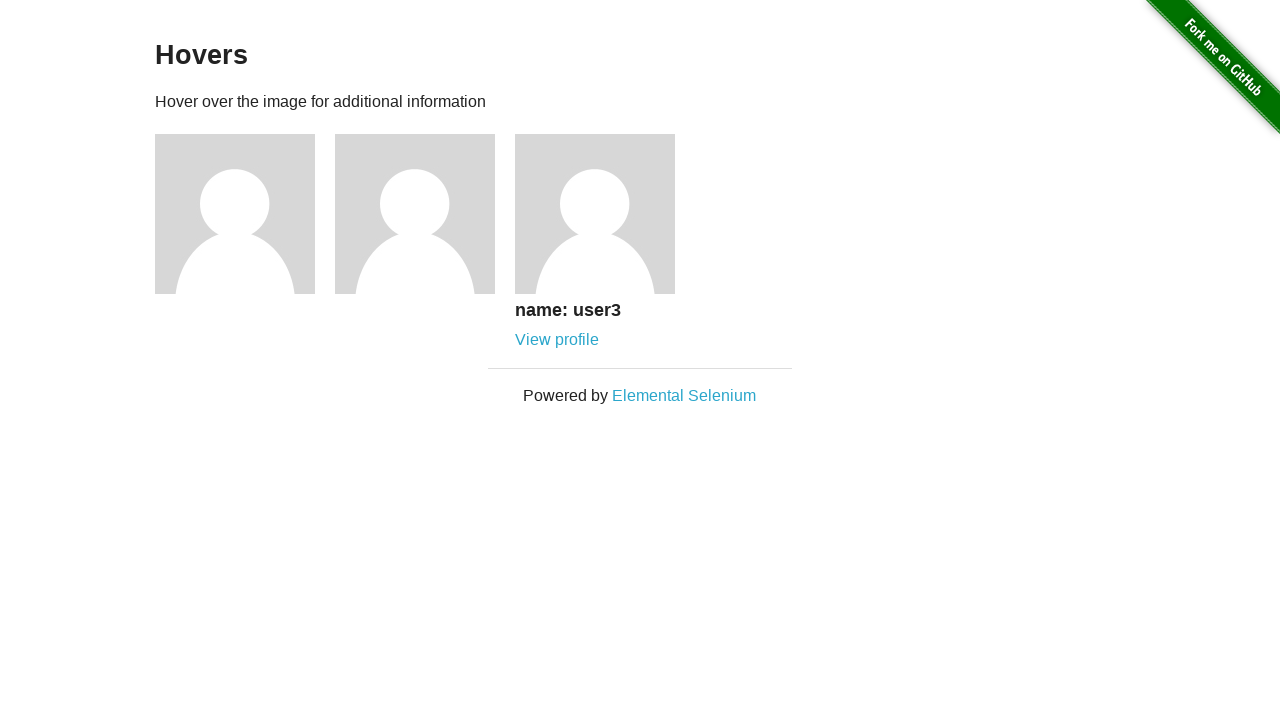

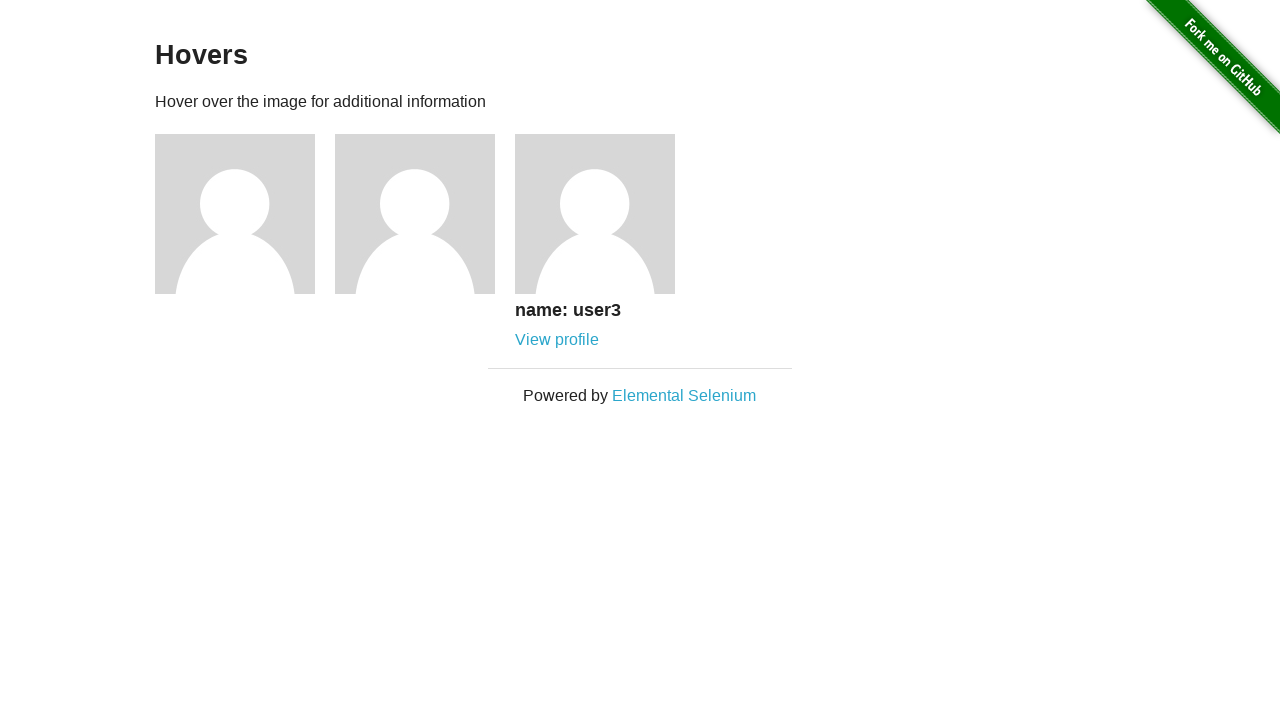